Tests AJAX functionality on W3Schools by clicking a button that triggers an AJAX request and verifying the page content changes dynamically

Starting URL: https://www.w3schools.com/xml/ajax_intro.asp

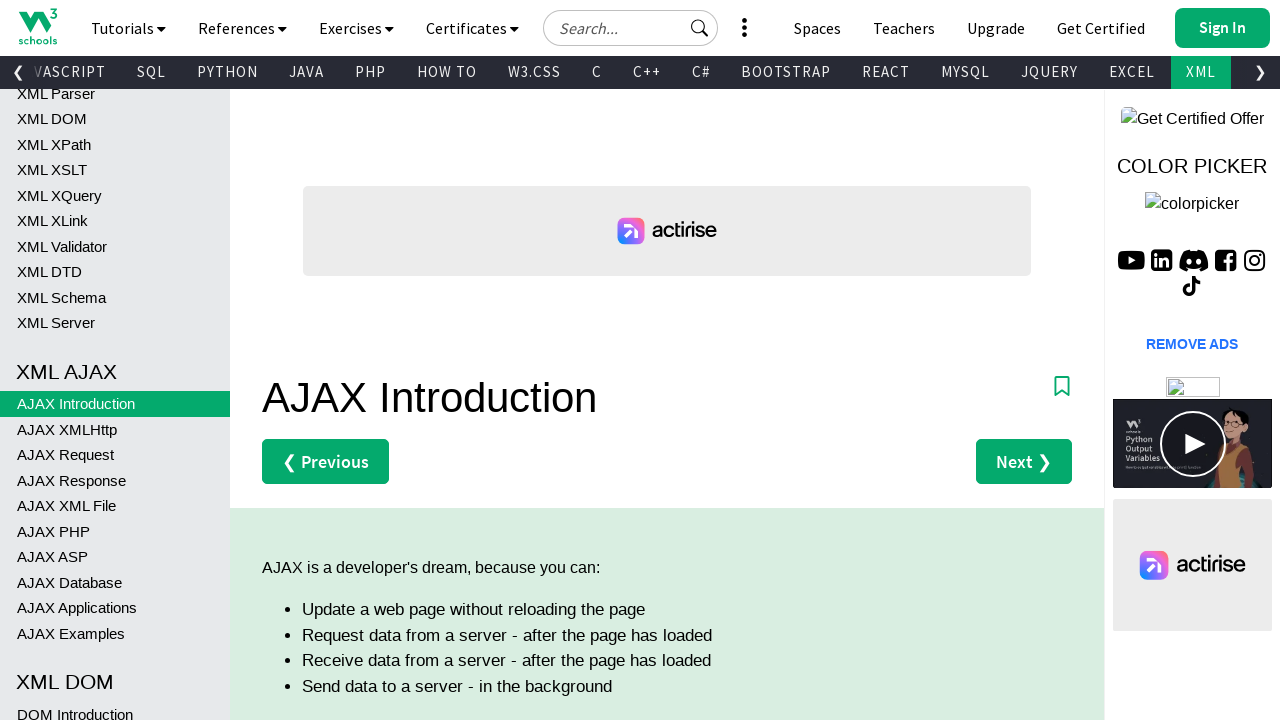

Initial text element (h2) is visible in demo section
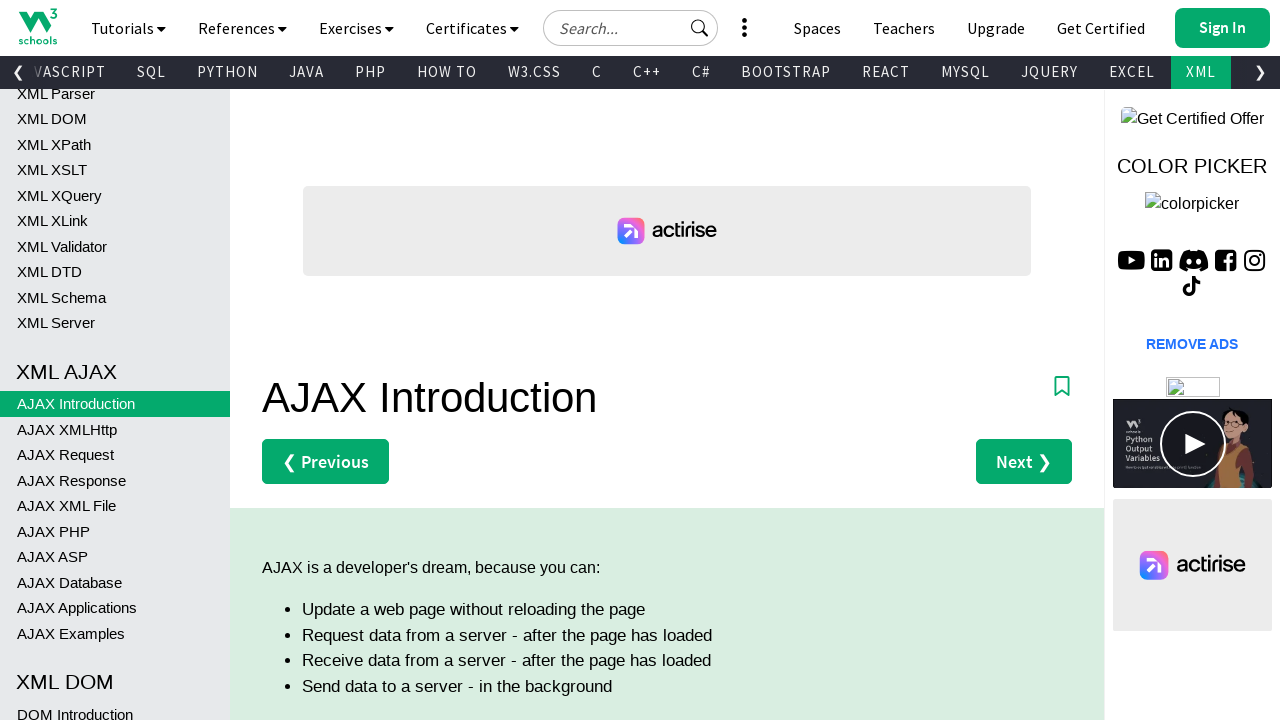

Change button found in demo section
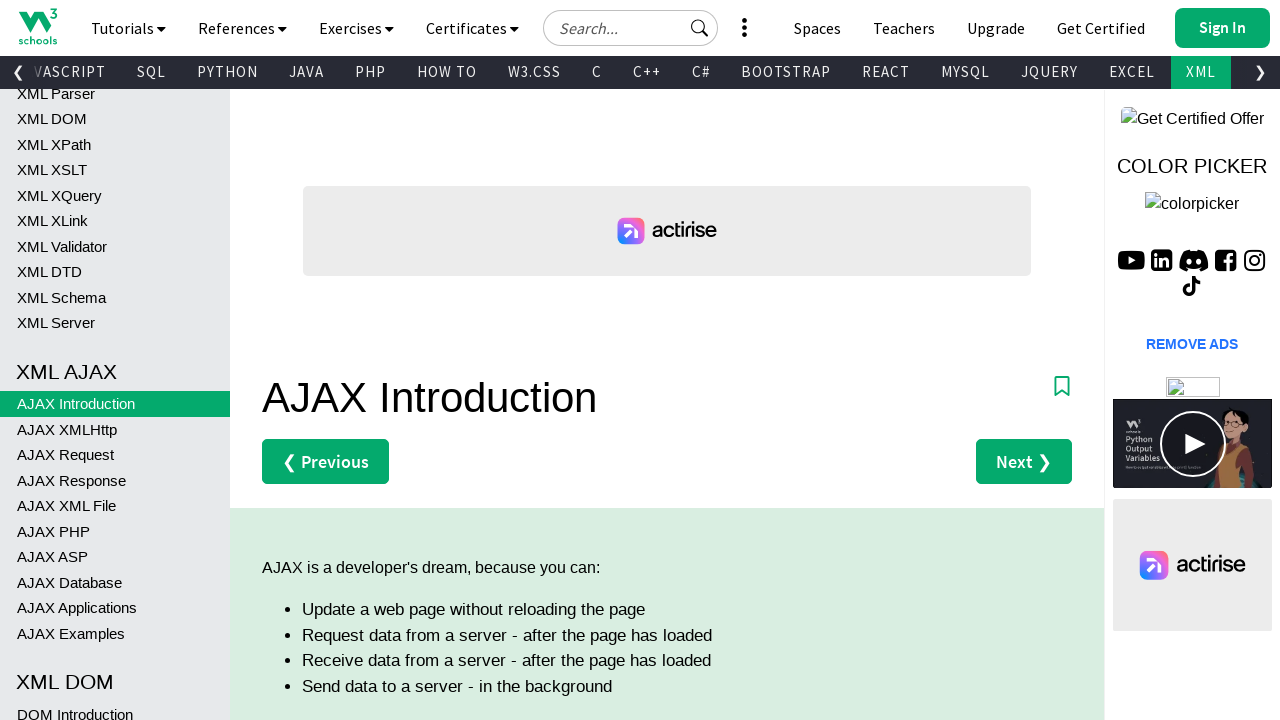

Scrolled change button into view
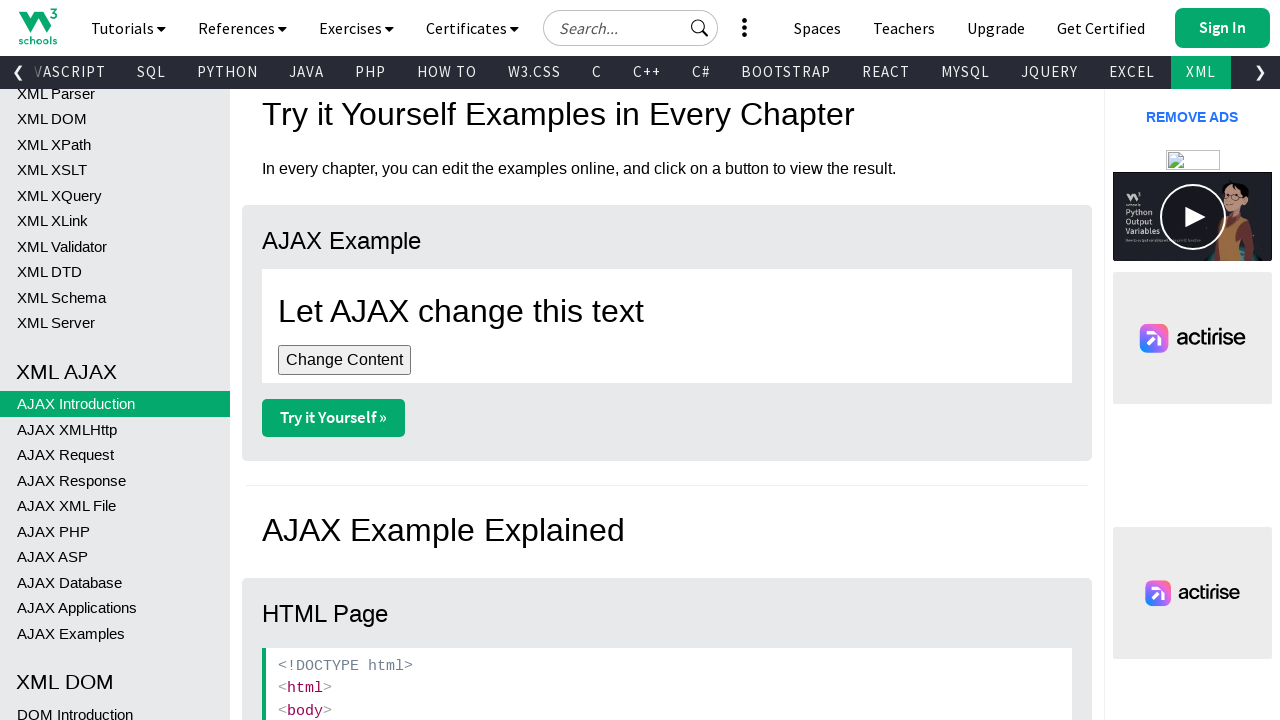

Clicked button to trigger AJAX request
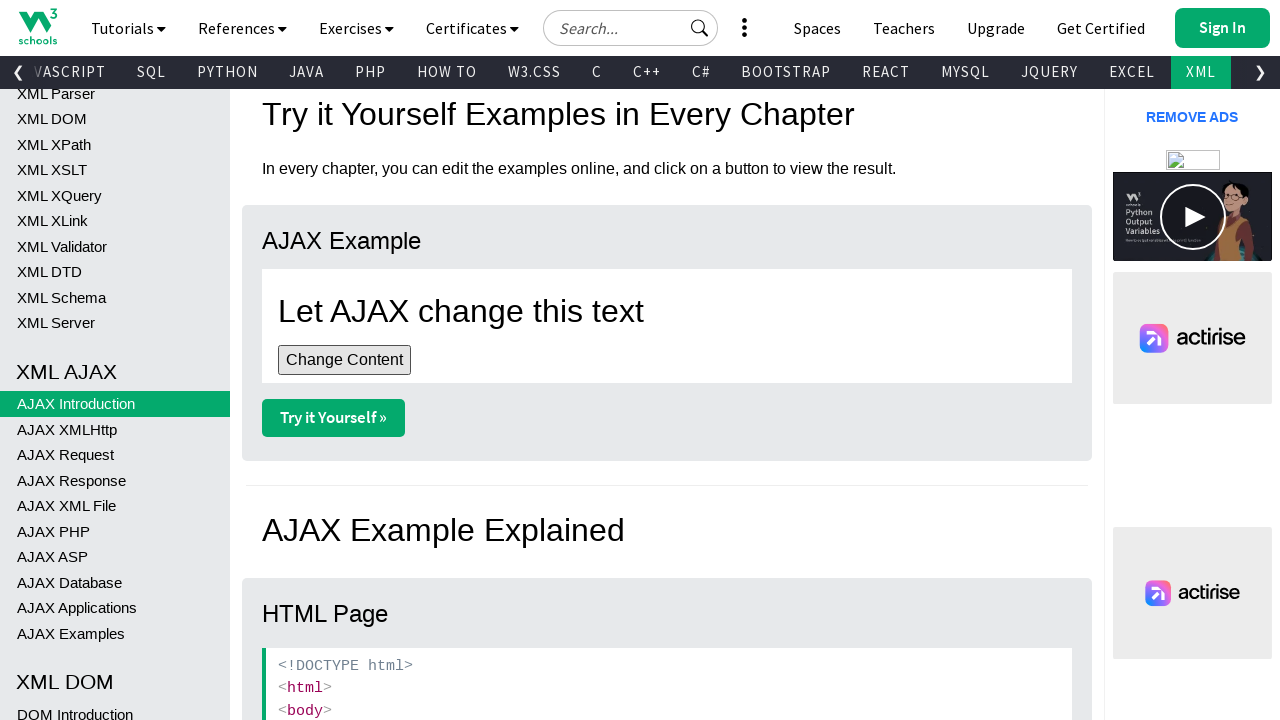

AJAX response loaded - new paragraph element appeared in demo section
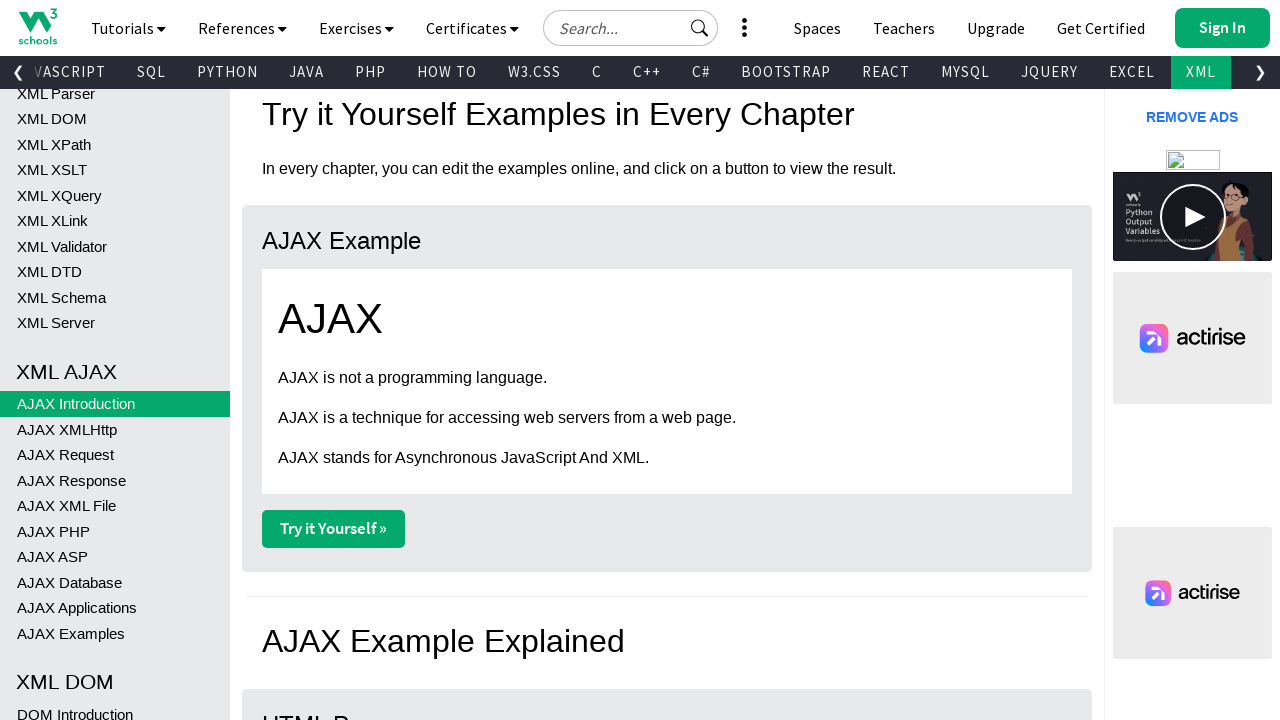

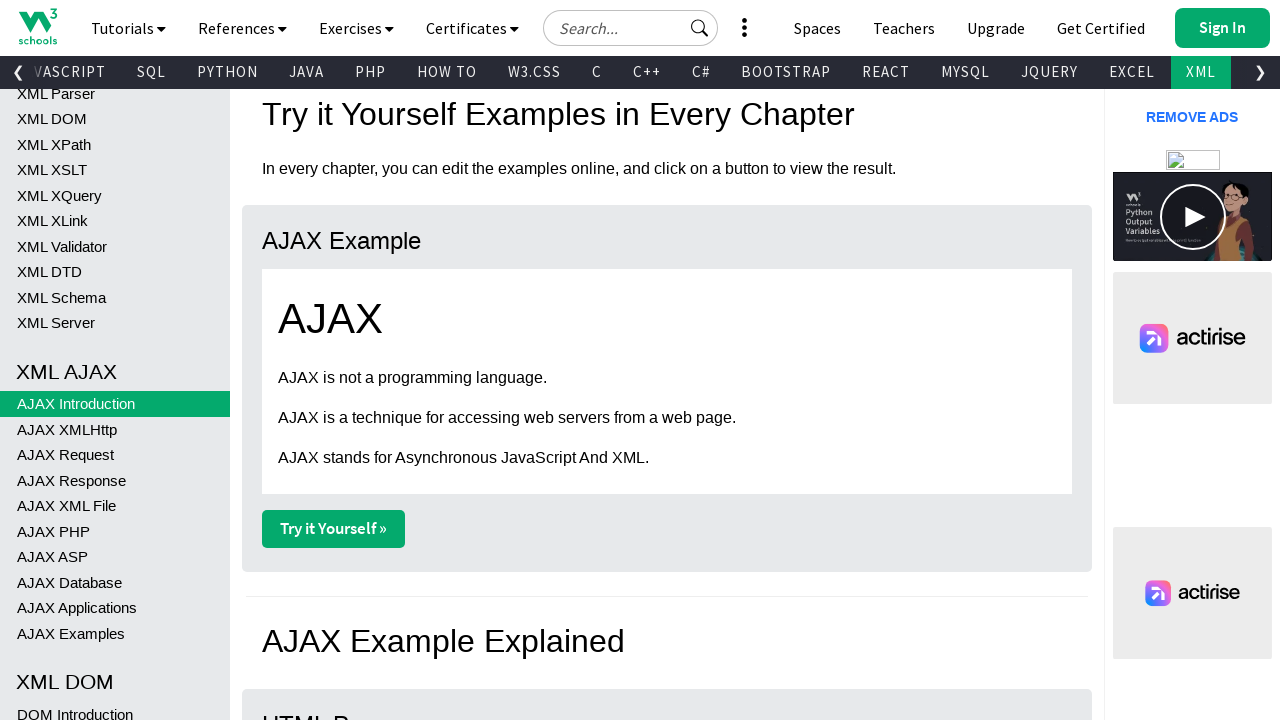